Tests that an iframe loads correctly and contains the expected default content text by switching into the iframe and verifying the paragraph content.

Starting URL: https://practice.expandtesting.com/iframe

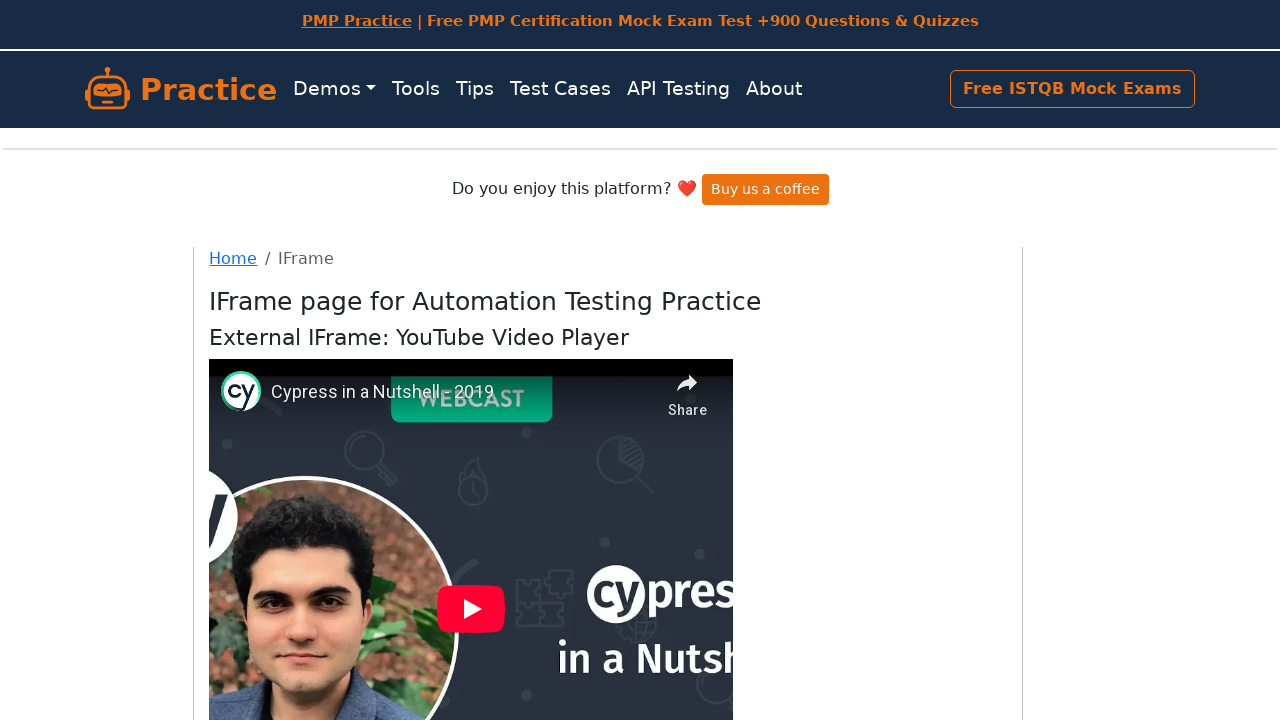

Navigated to iframe practice page
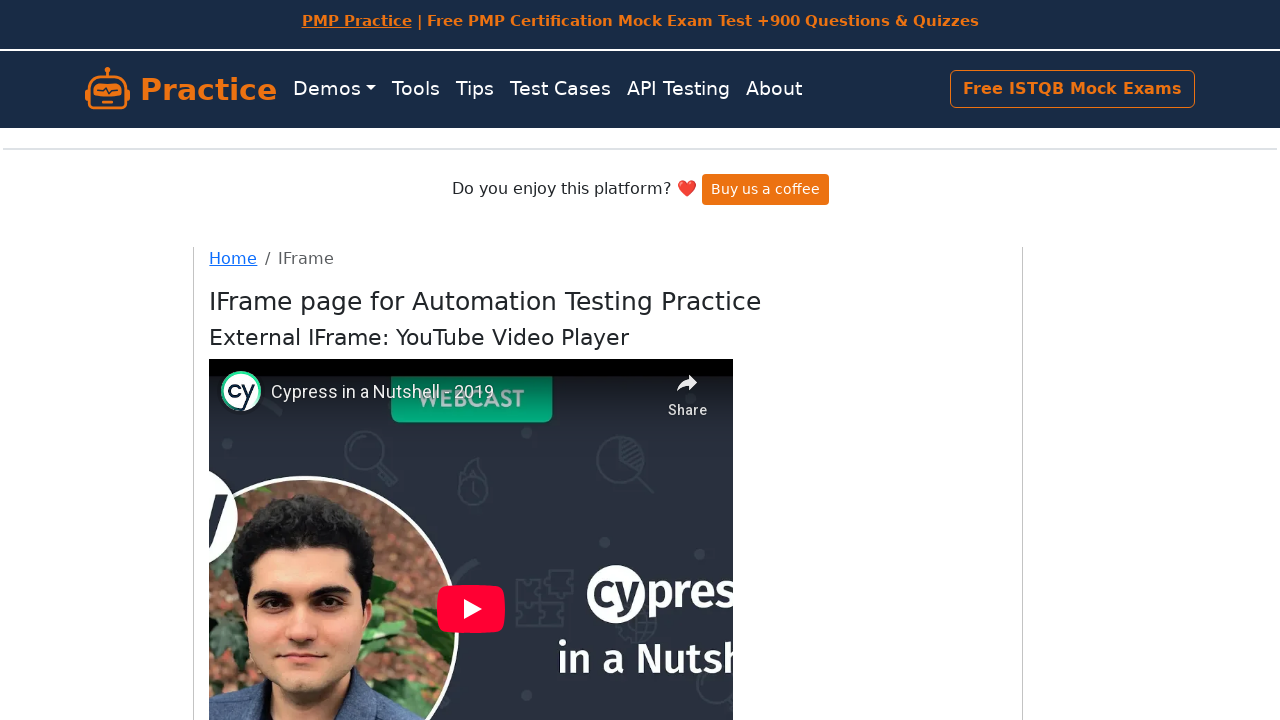

Located iframe with id 'mce_0_ifr'
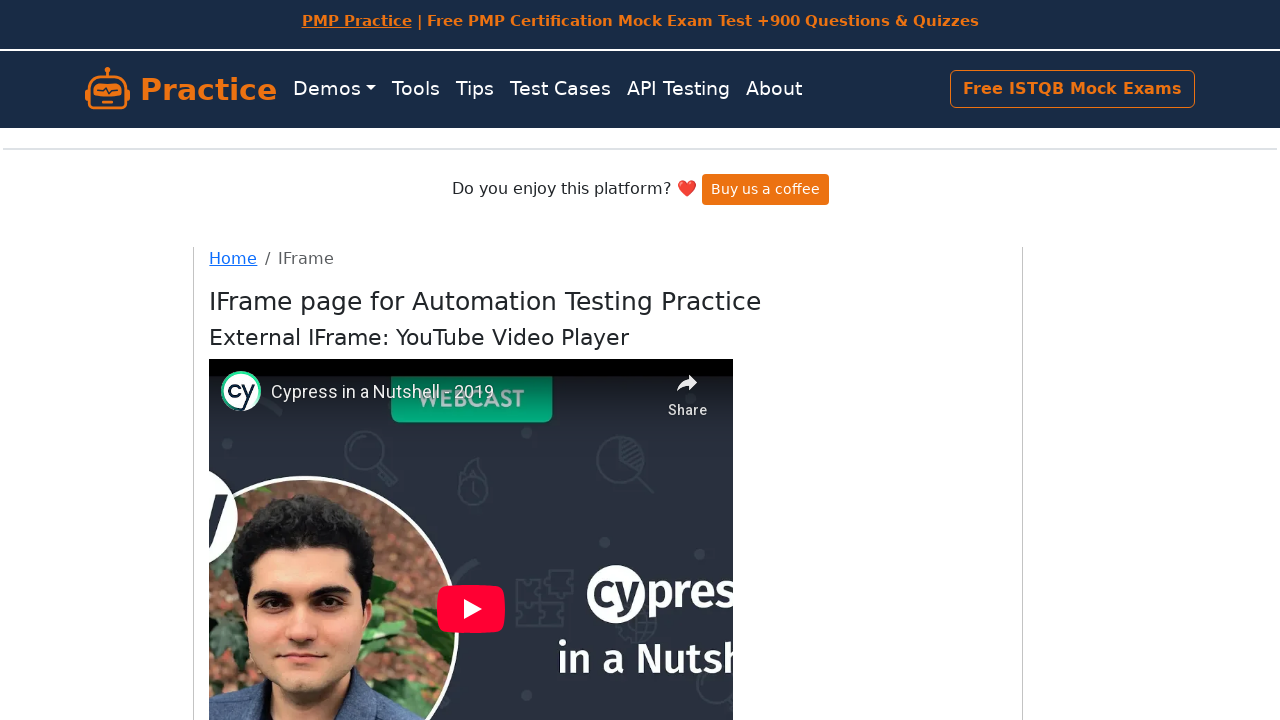

Located paragraph element within iframe
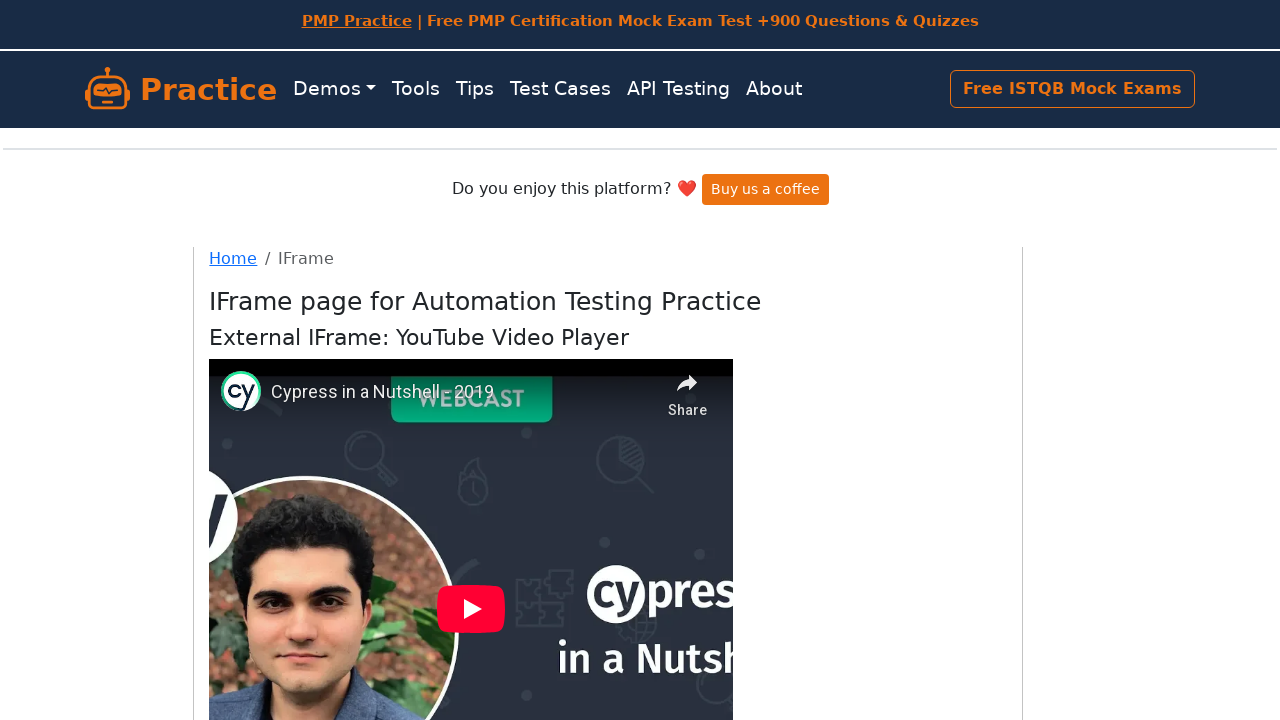

Paragraph element became visible
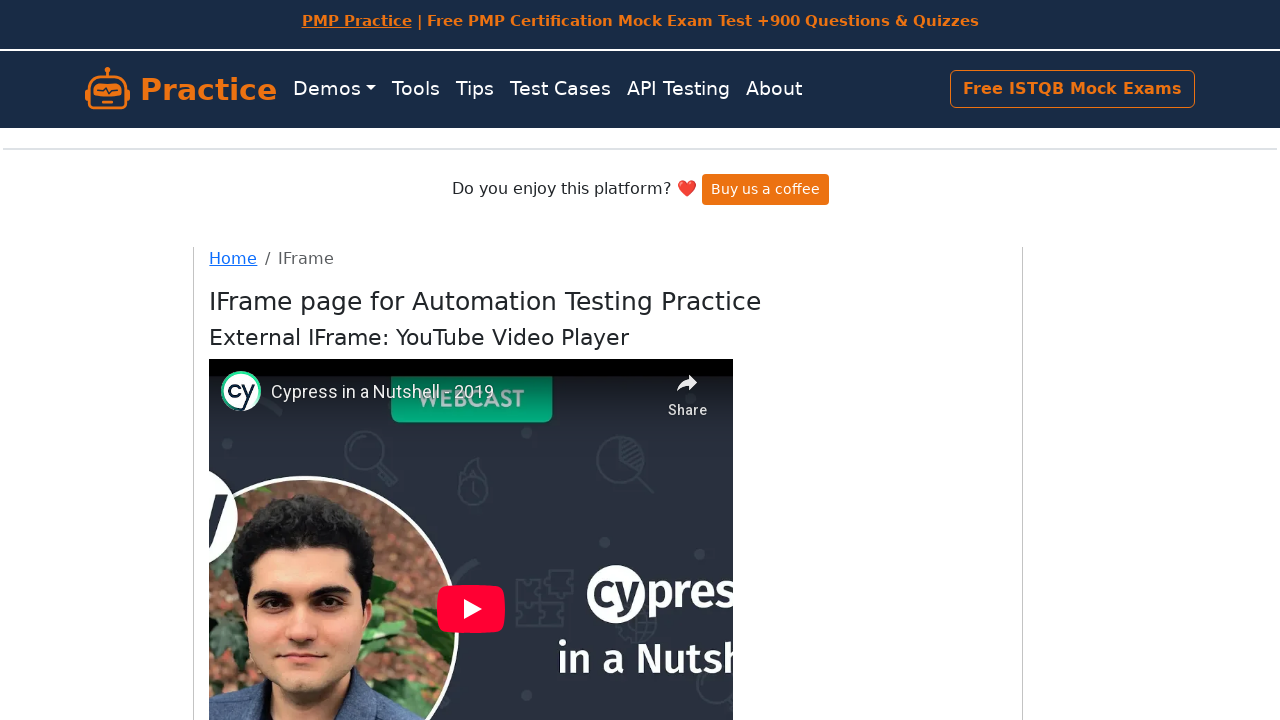

Retrieved text content from paragraph element
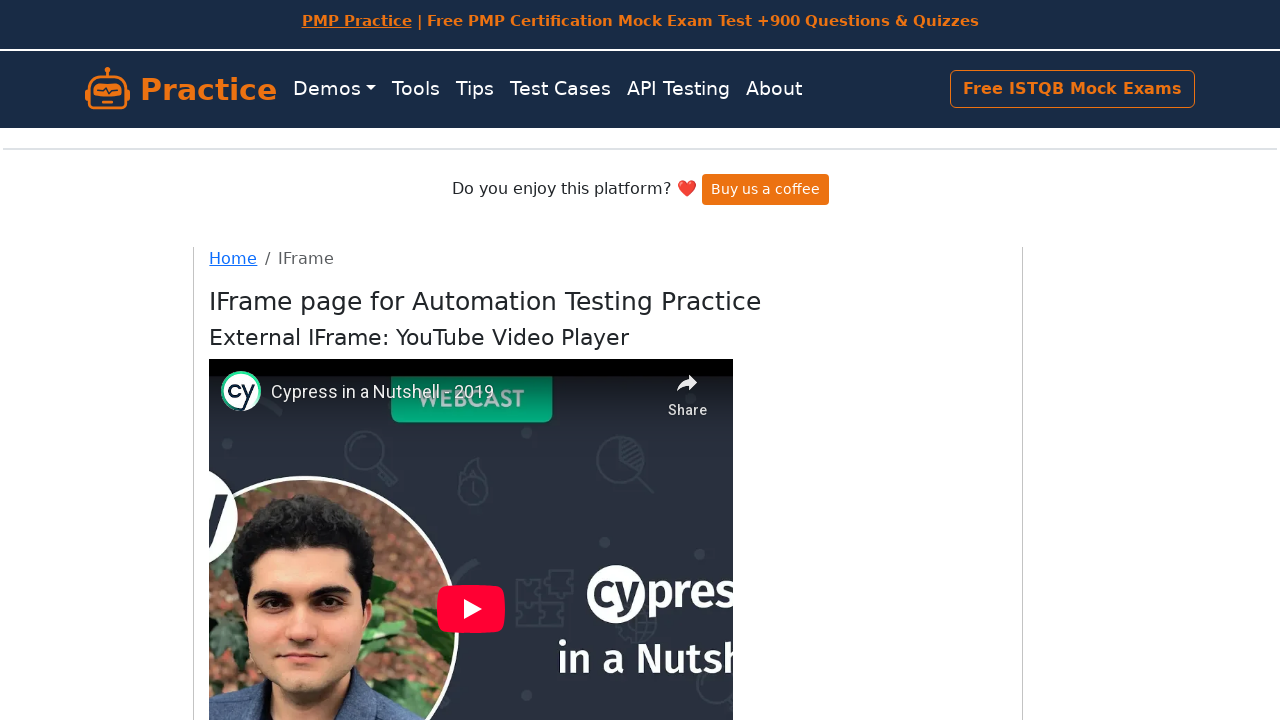

Verified that default content 'Your content goes here' is present in iframe
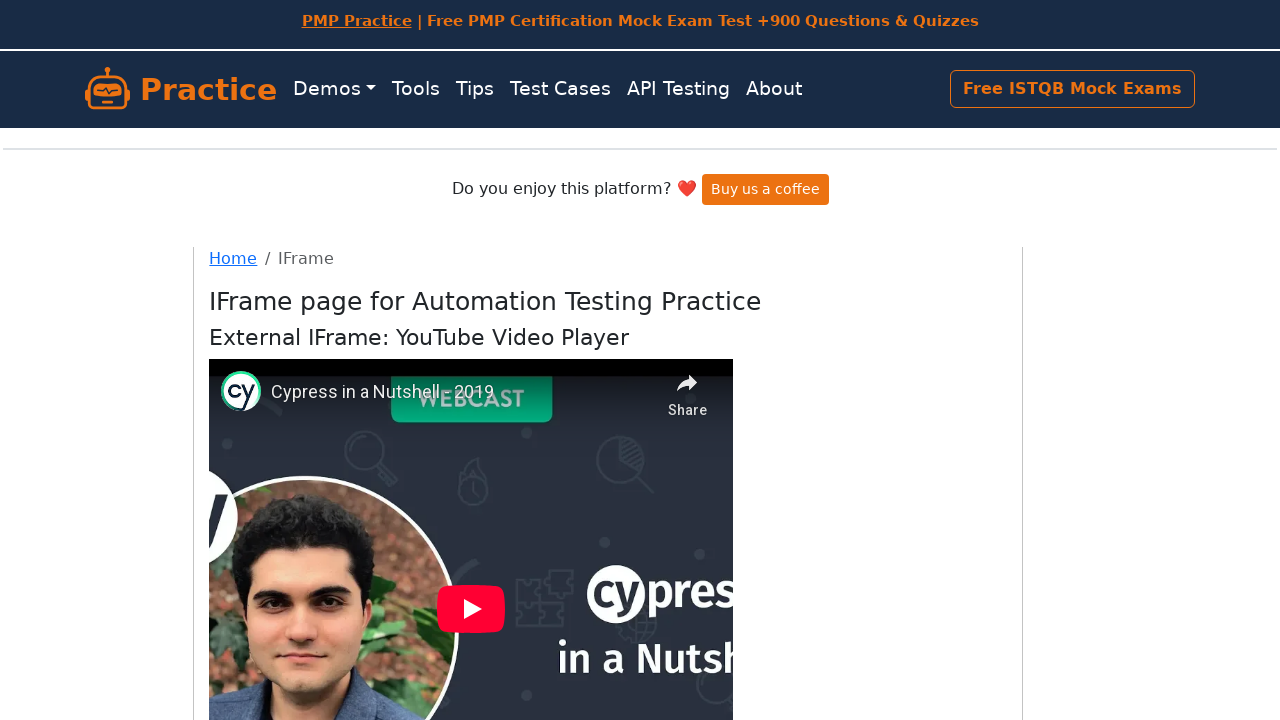

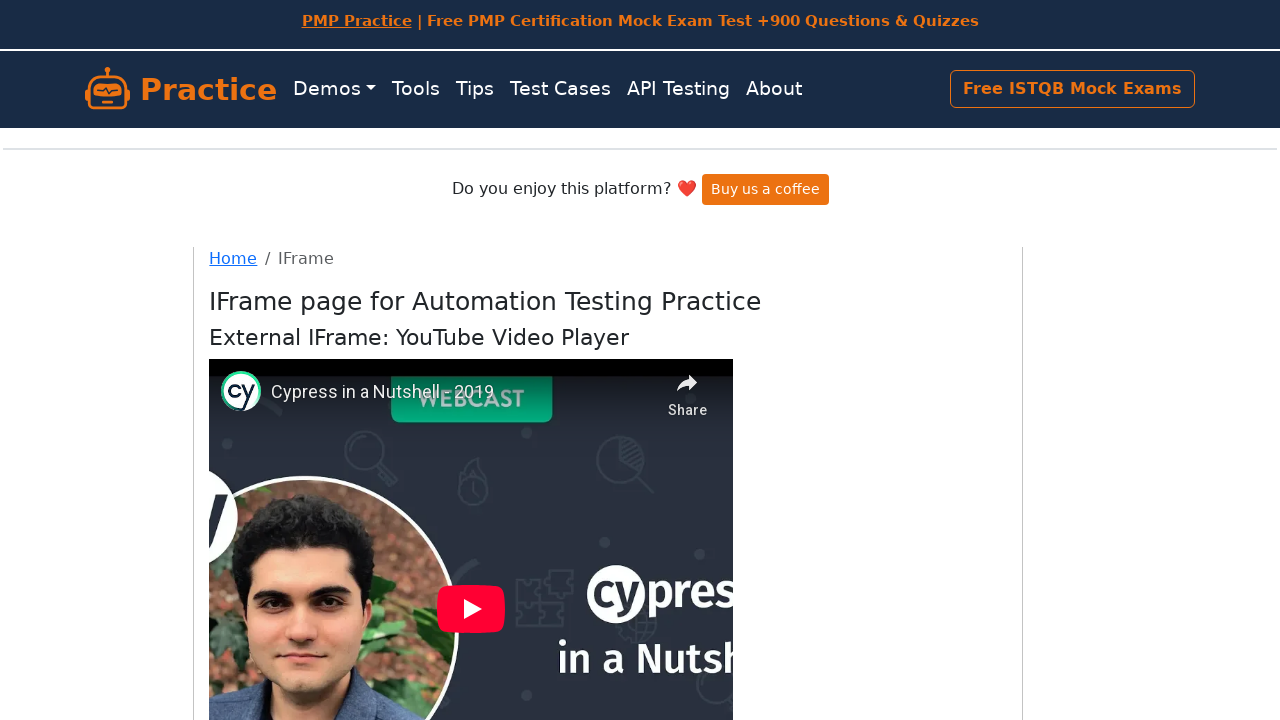